Tests an e-commerce vegetable shopping site by searching for products containing 'ca', verifying product counts, adding items to cart, and checking the brand logo text.

Starting URL: https://rahulshettyacademy.com/seleniumPractise/#/

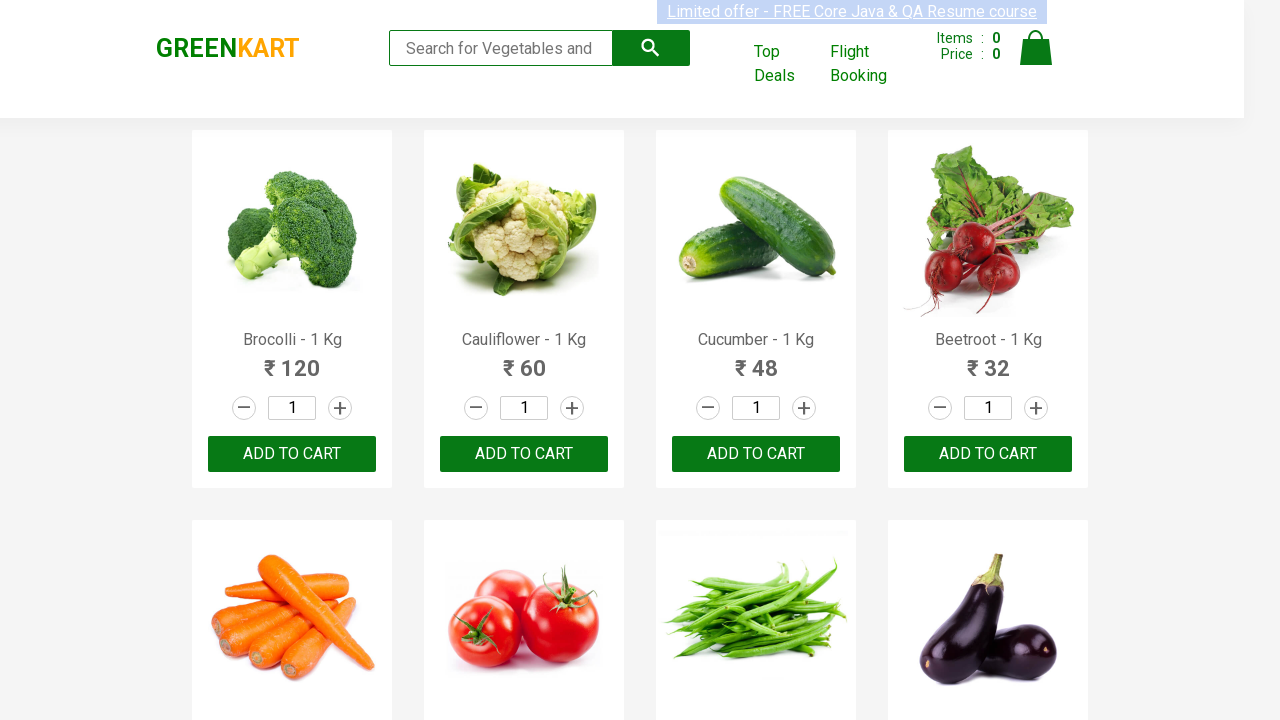

Typed 'ca' in the search box to filter products on input[type='search']
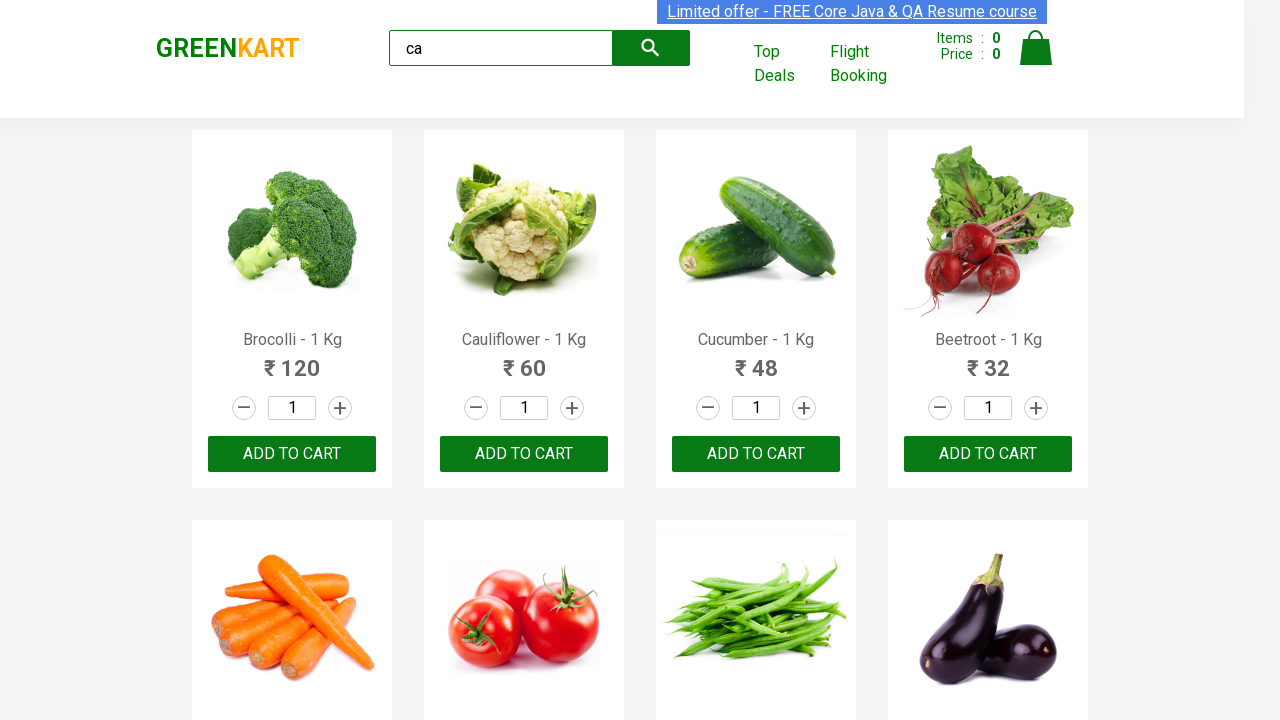

Waited 2 seconds for search results to load
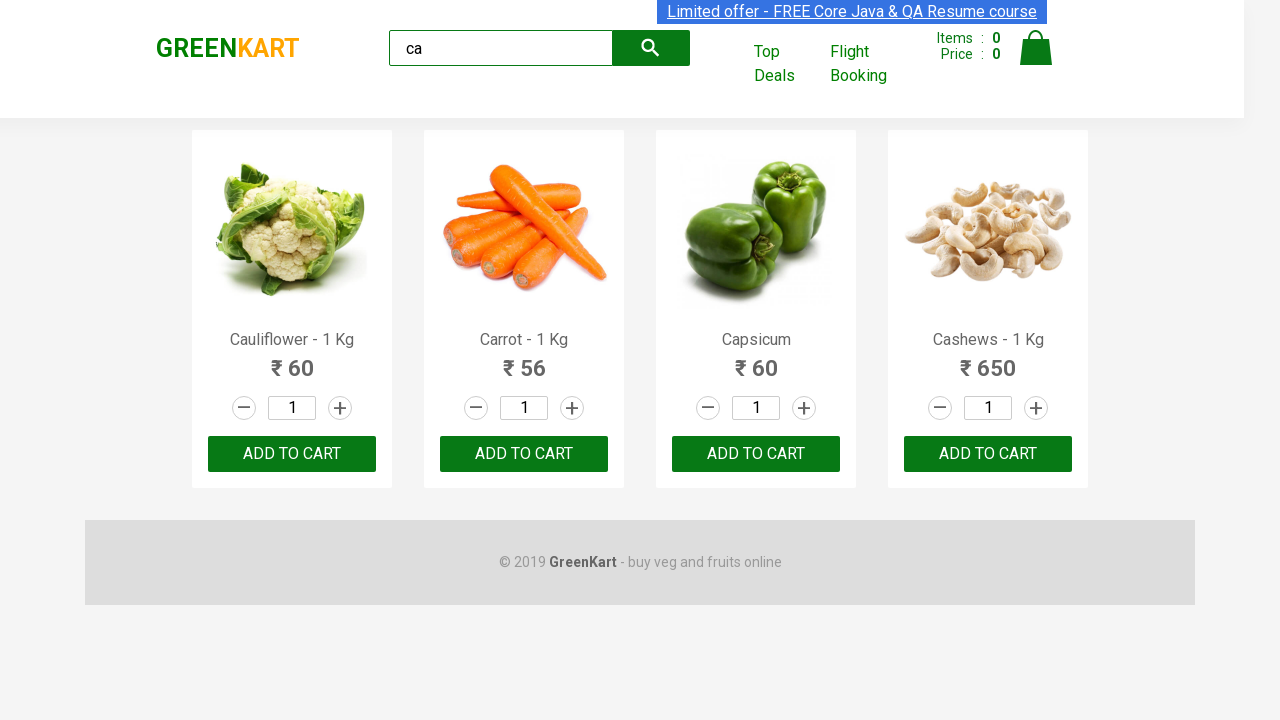

Verified that product elements are displayed on the page
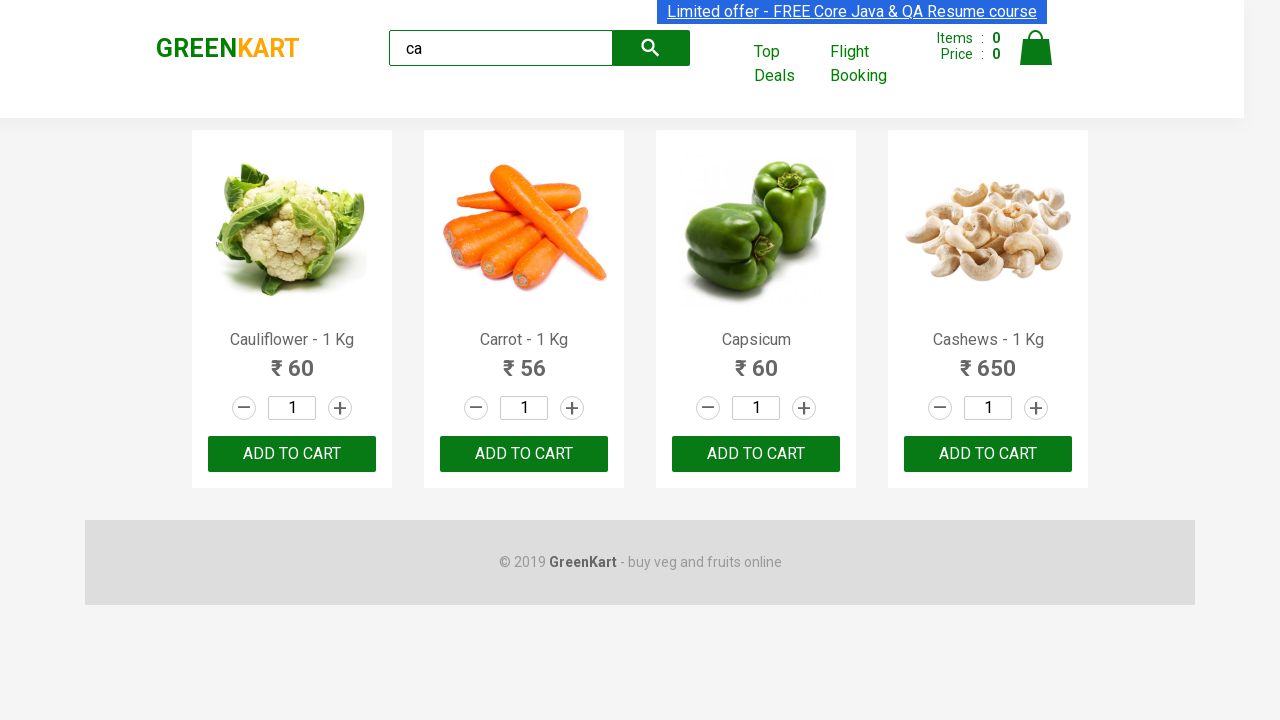

Clicked 'Add to Cart' button on the 3rd product at (756, 454) on .product:nth-child(3) .product-action button
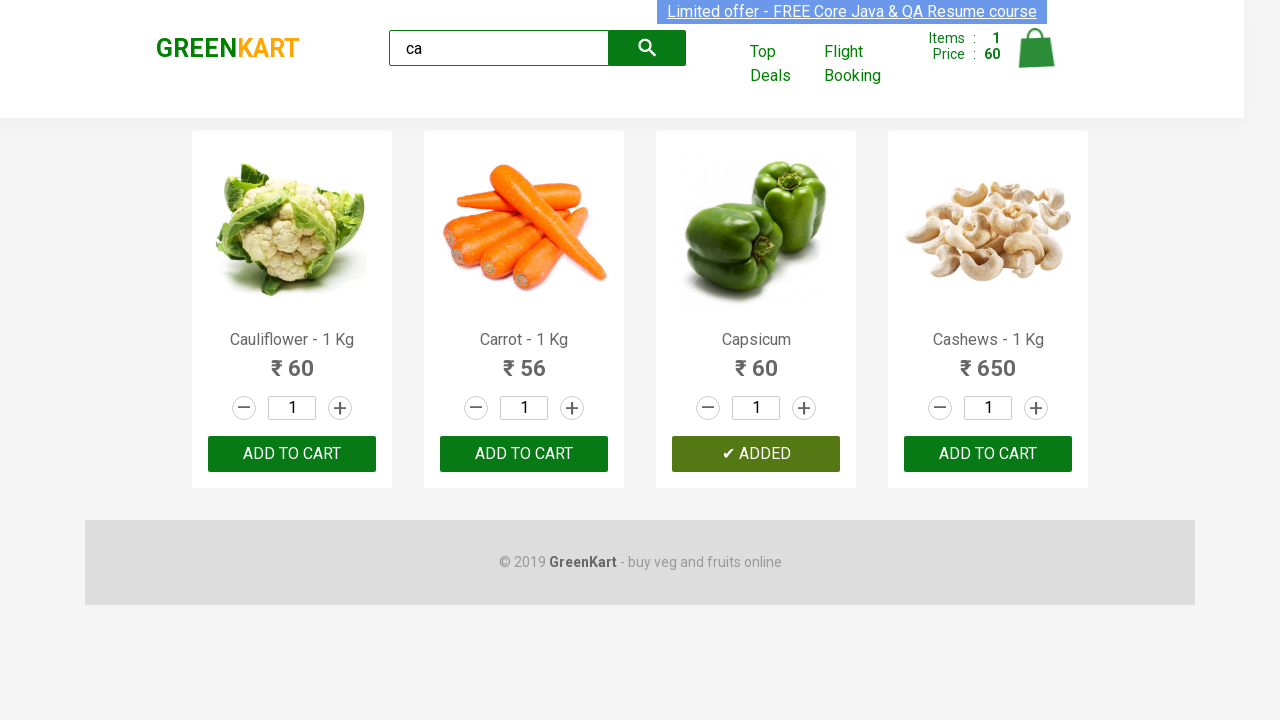

Clicked 'Add to Cart' button on the second product (index 2) at (756, 454) on .products .product >> nth=2 >> button:has-text('ADD TO CART')
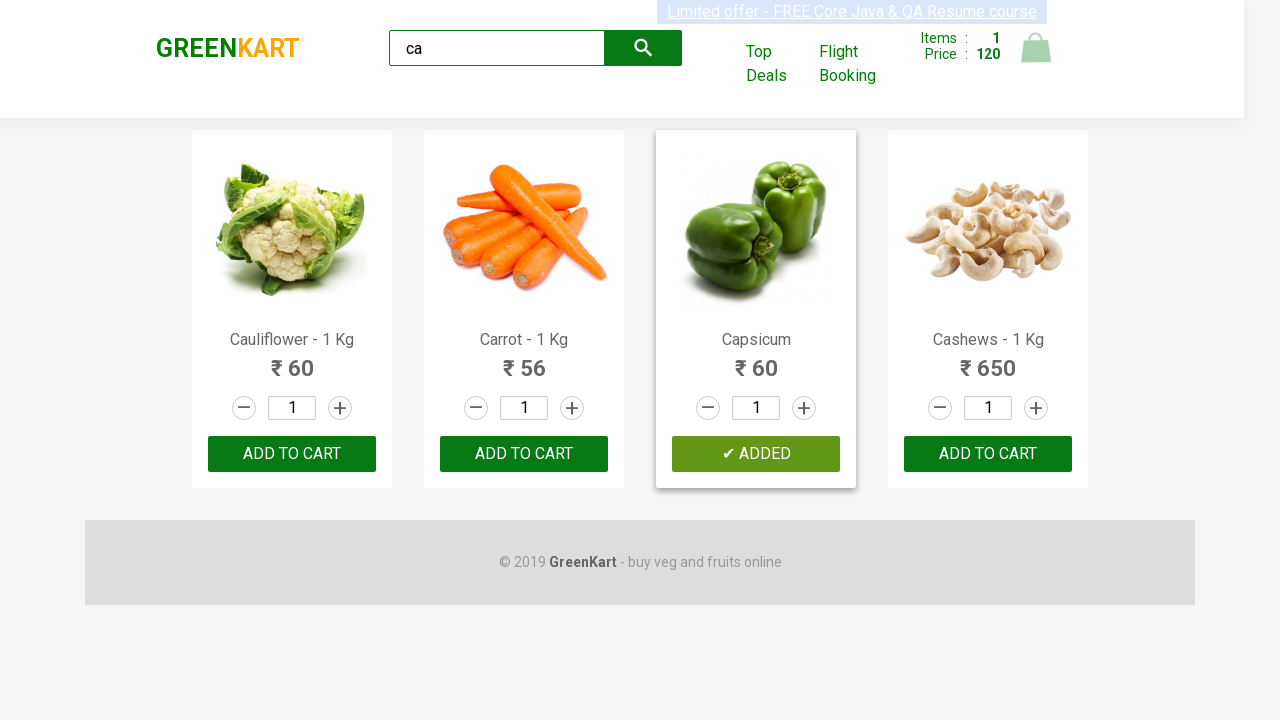

Found and clicked 'Add to Cart' on Cashews product at (988, 454) on .products .product >> nth=3 >> button
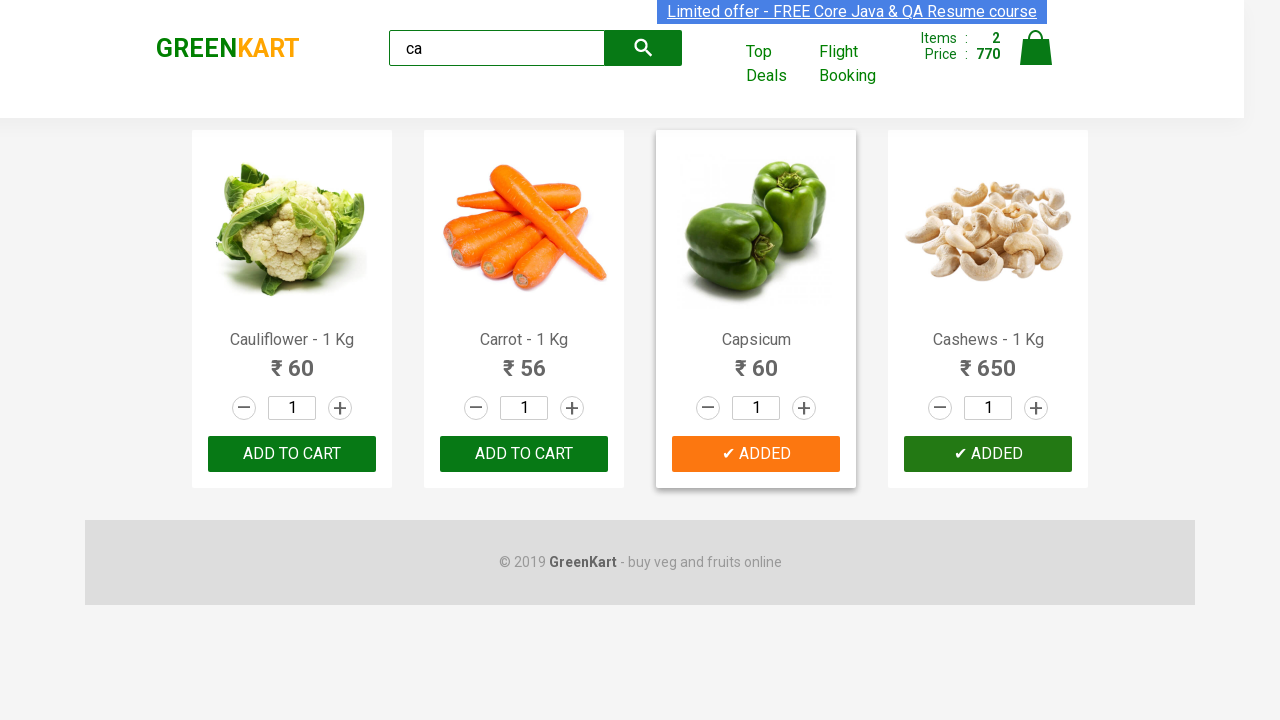

Verified brand logo text is 'GREENKART'
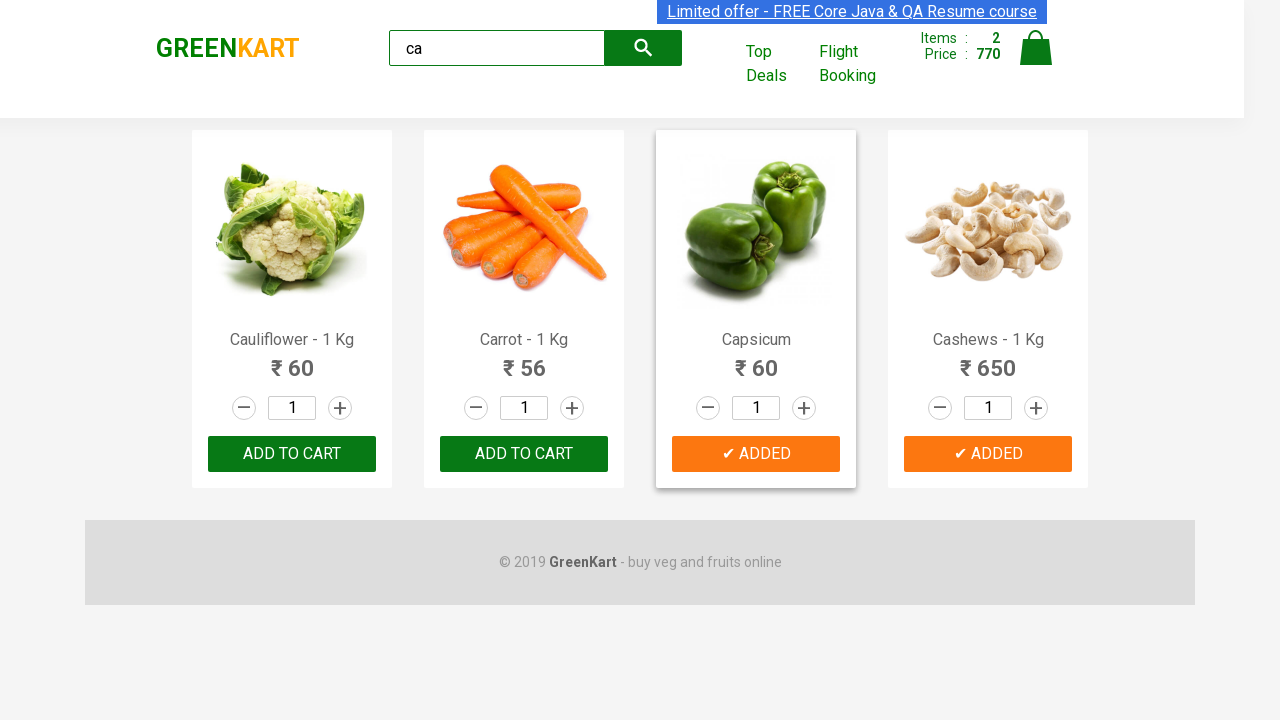

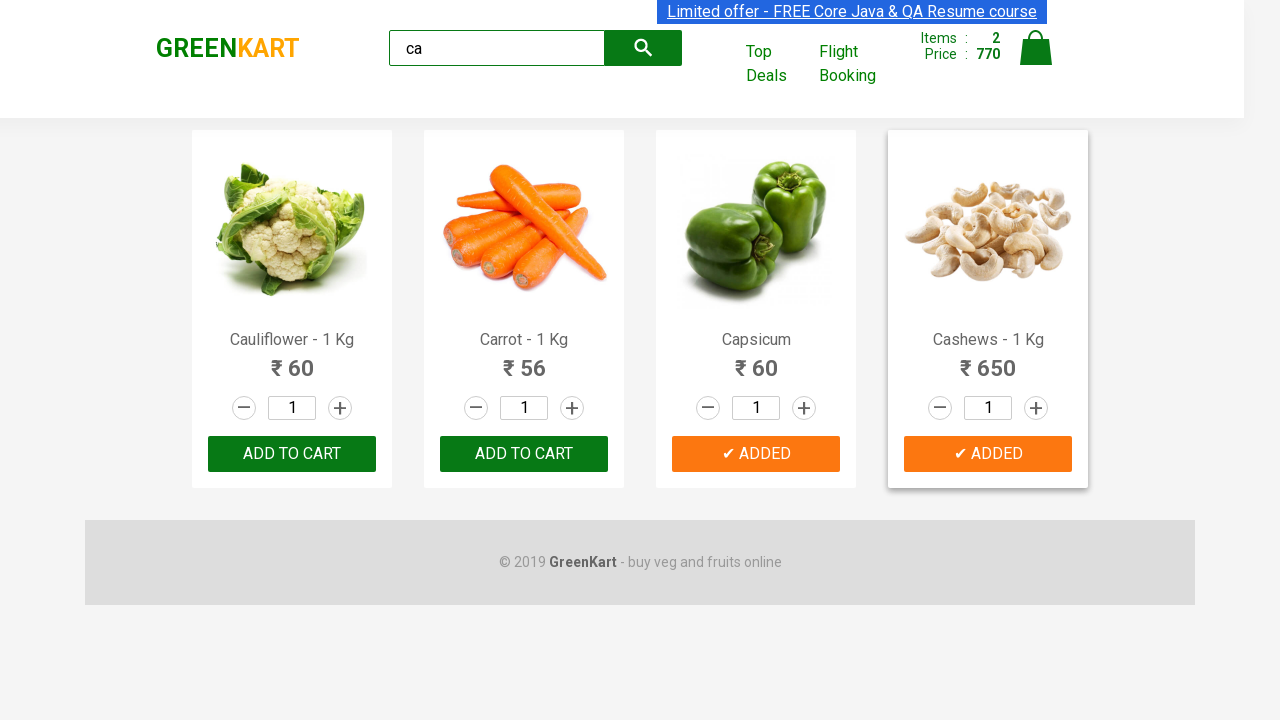